Tests the Add/Remove Elements functionality by clicking the Add Element button, verifying the Delete button appears, clicking Delete, and verifying the page heading is still visible.

Starting URL: https://the-internet.herokuapp.com/add_remove_elements/

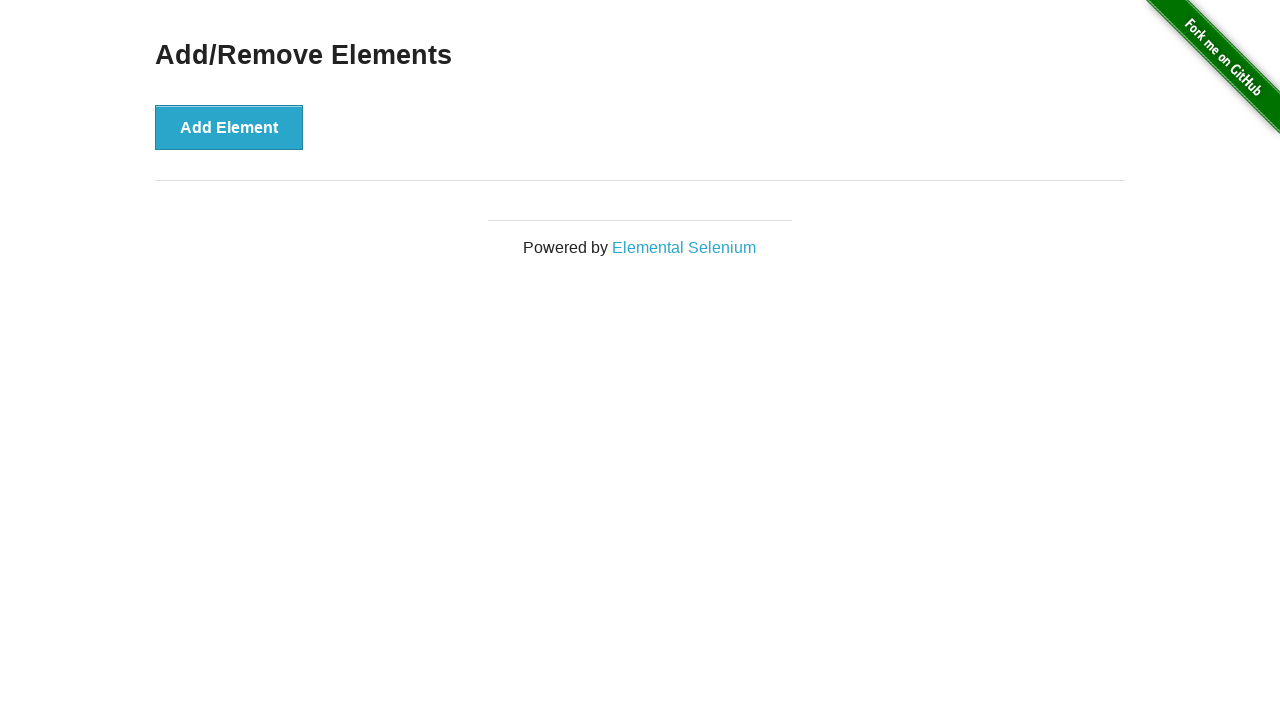

Clicked the Add Element button at (229, 127) on button[onclick='addElement()']
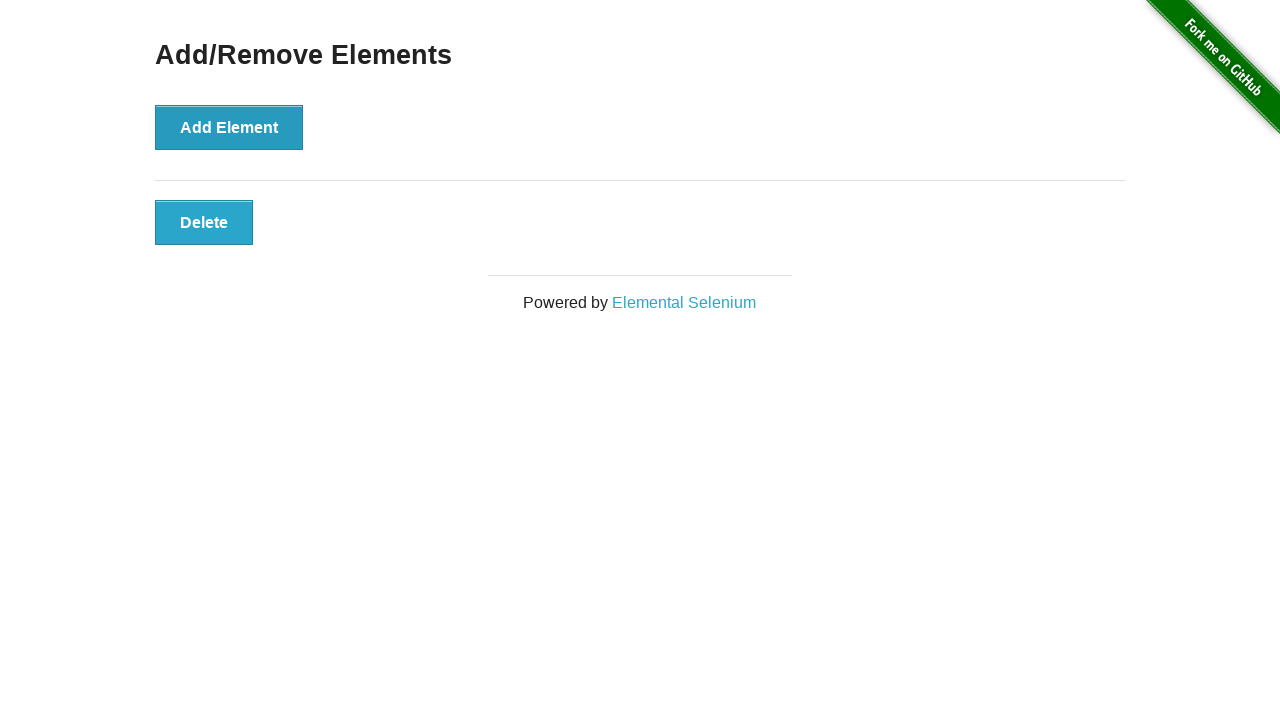

Delete button is now visible
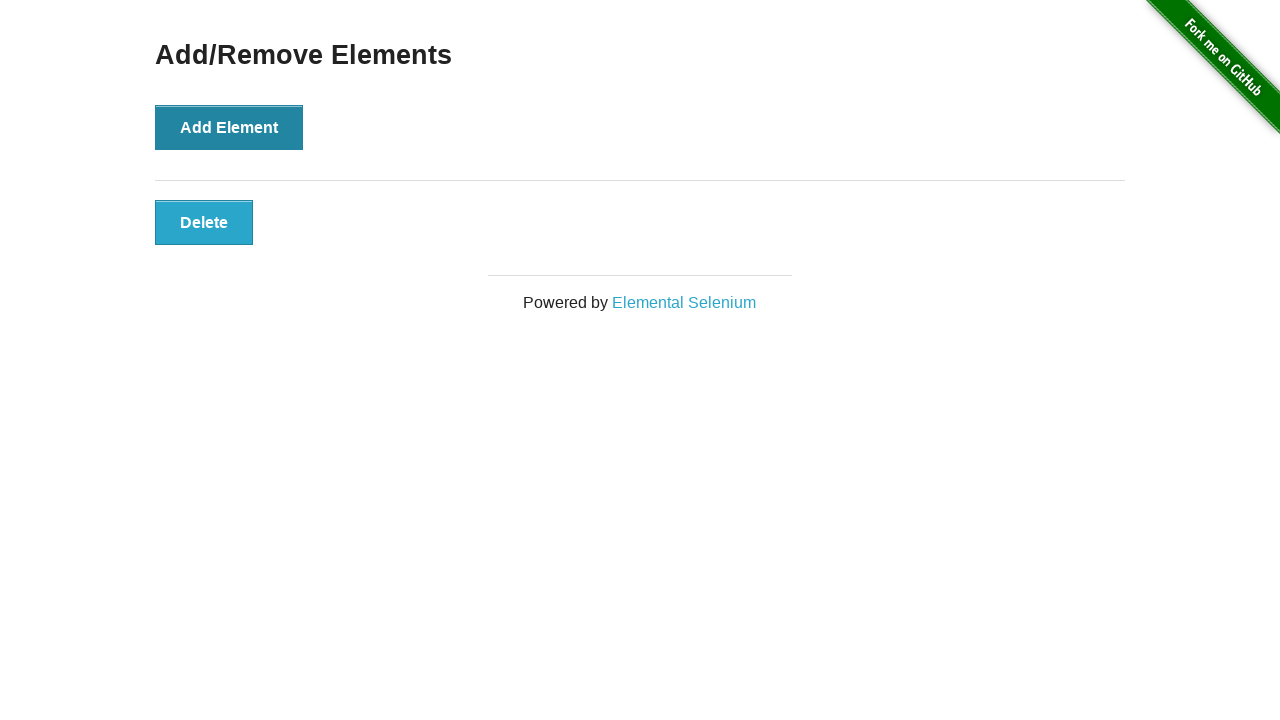

Clicked the Delete button at (204, 222) on button[onclick='deleteElement()']
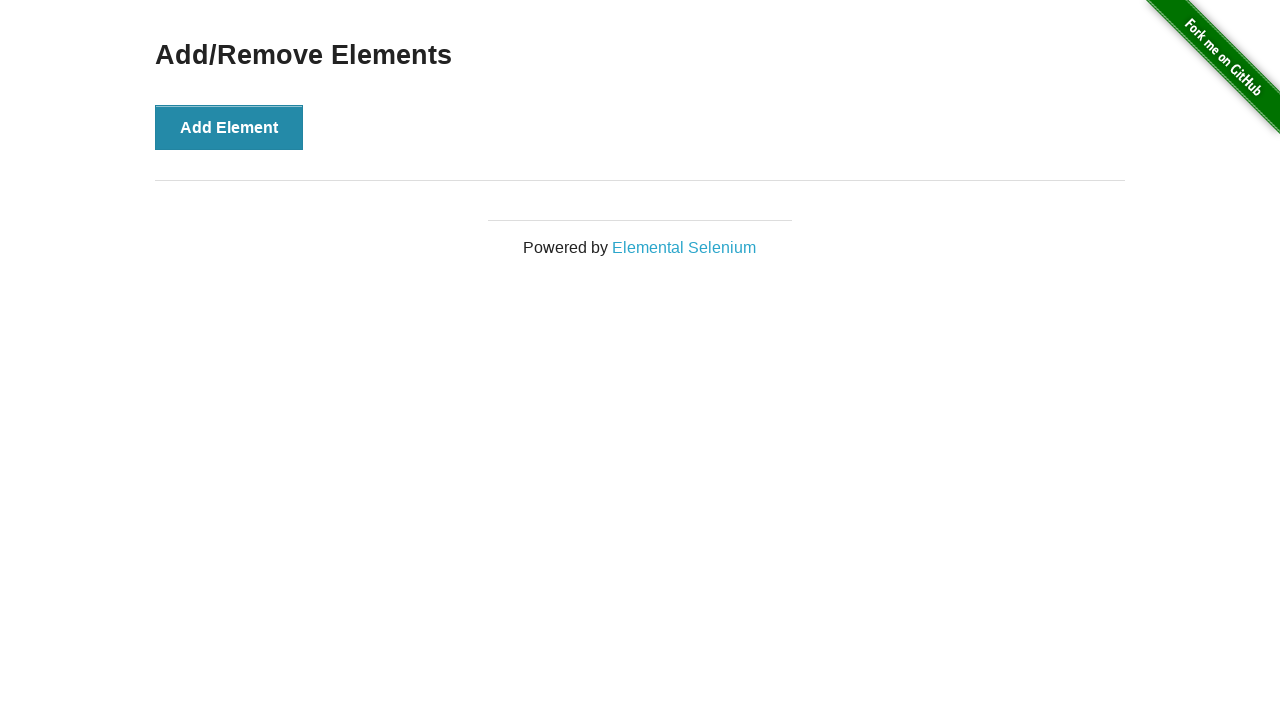

Add/Remove Elements heading is still visible
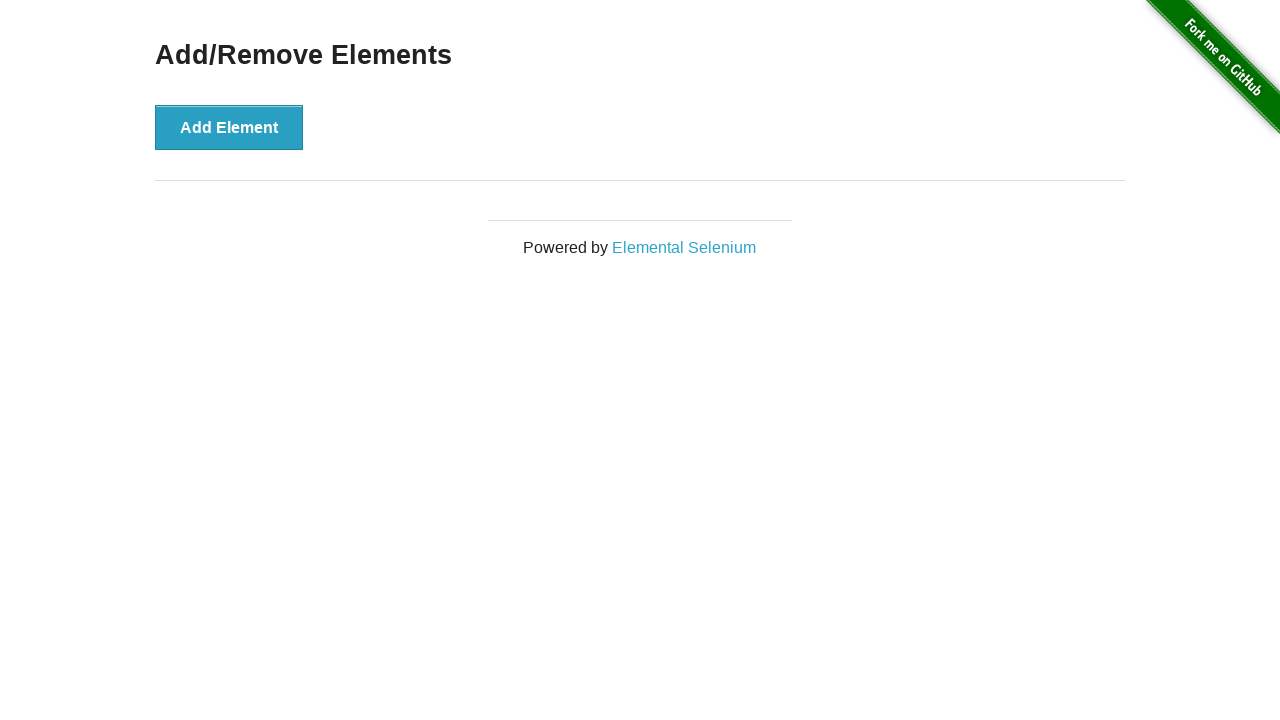

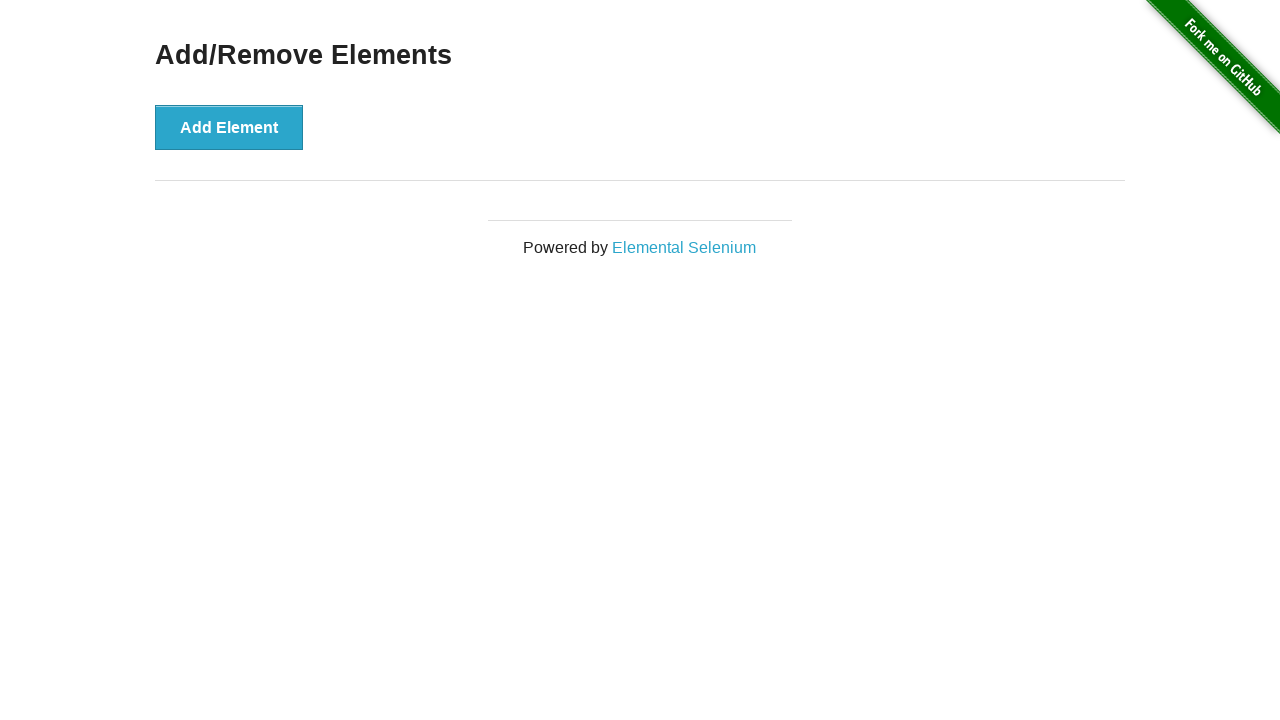